Tests JavaScript alert handling by clicking a button that triggers an alert, accepting the alert, and verifying the result message is displayed

Starting URL: https://the-internet.herokuapp.com/javascript_alerts

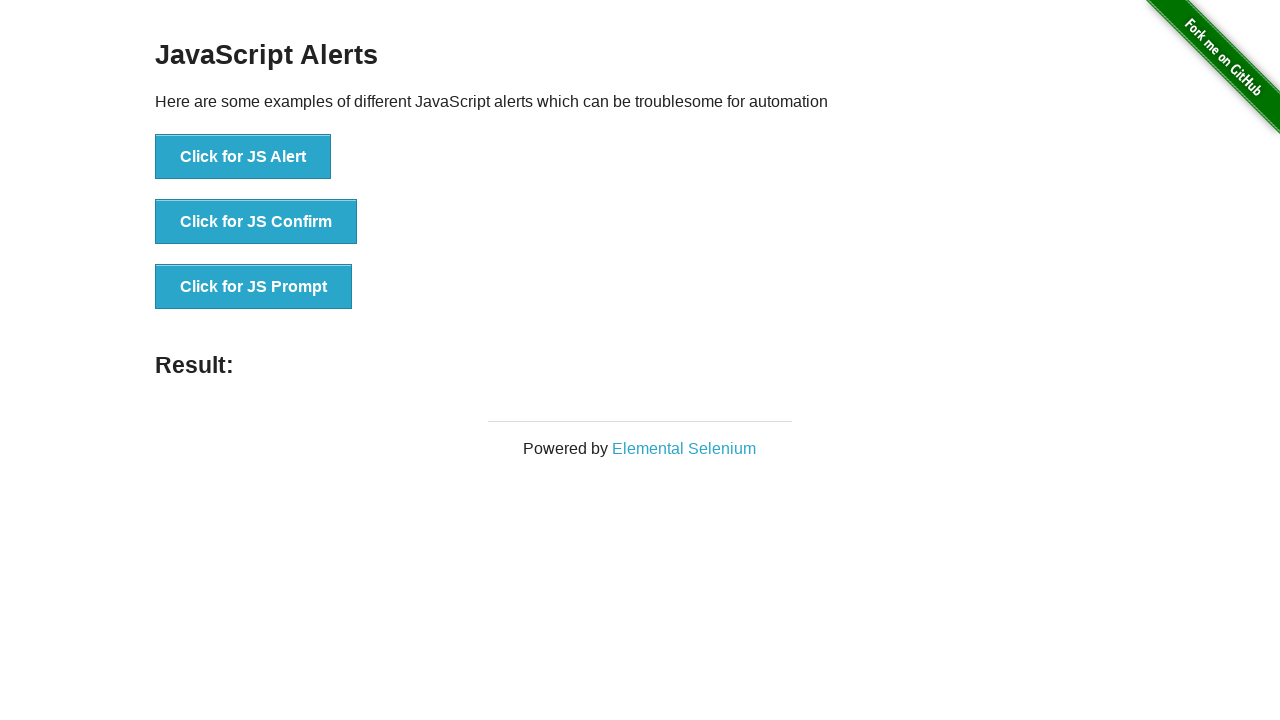

Clicked button to trigger JavaScript alert at (243, 157) on #content > div > ul > li:nth-child(1) > button
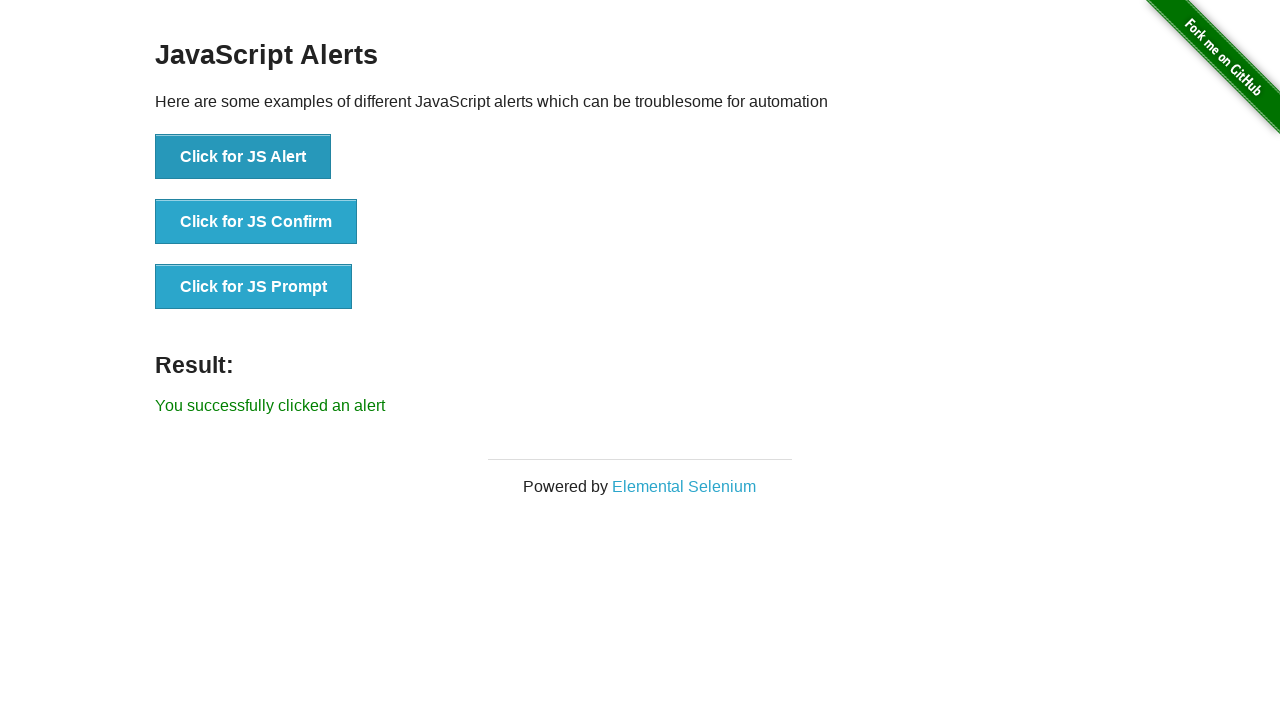

Set up dialog handler to accept alerts
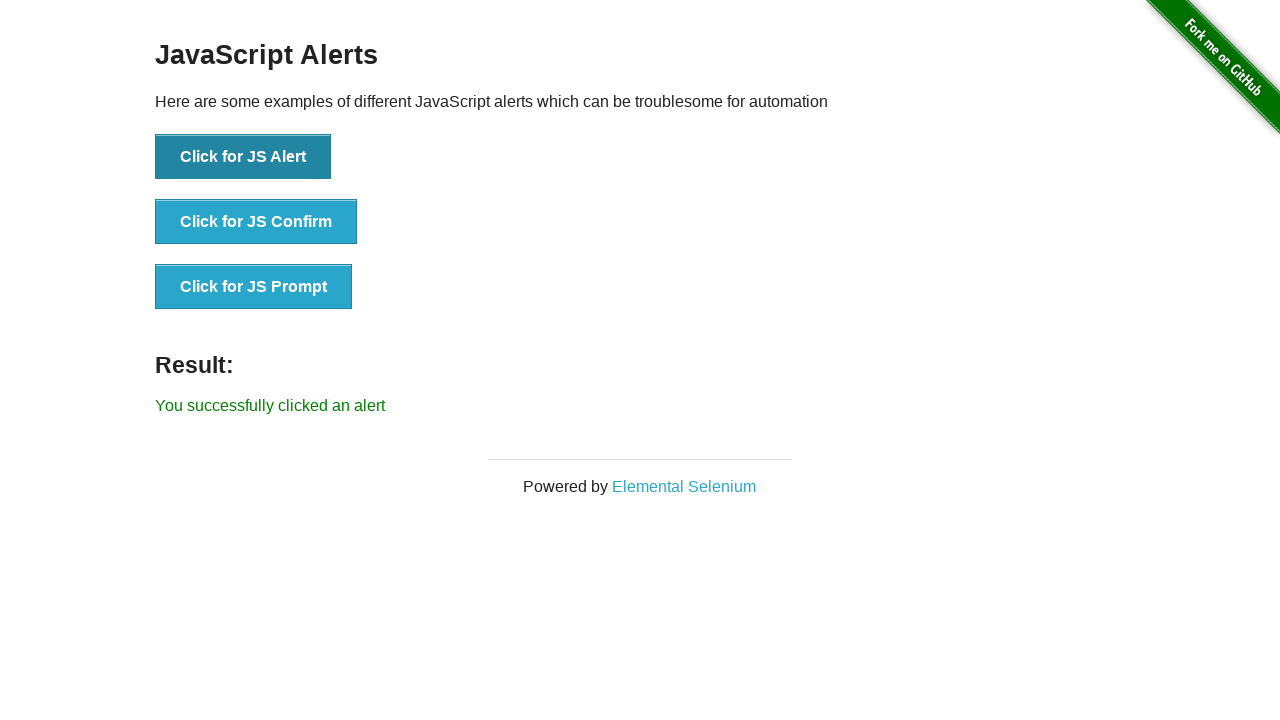

Result message element is now visible
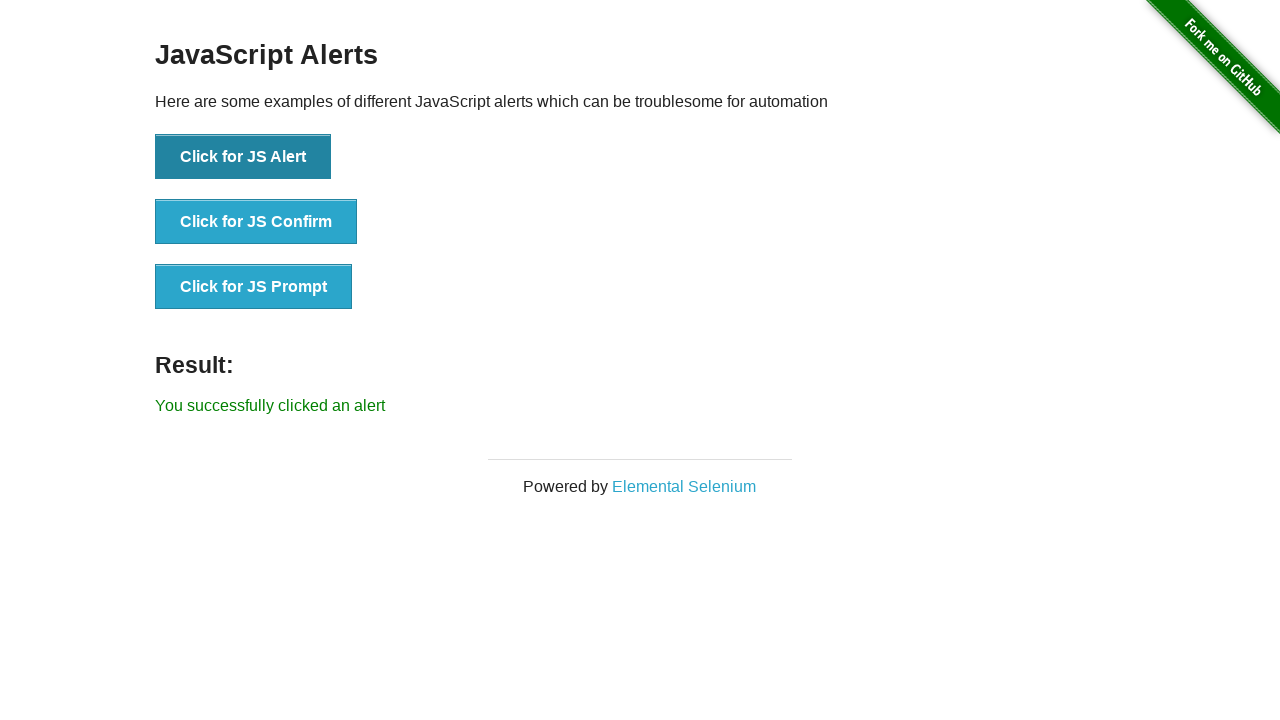

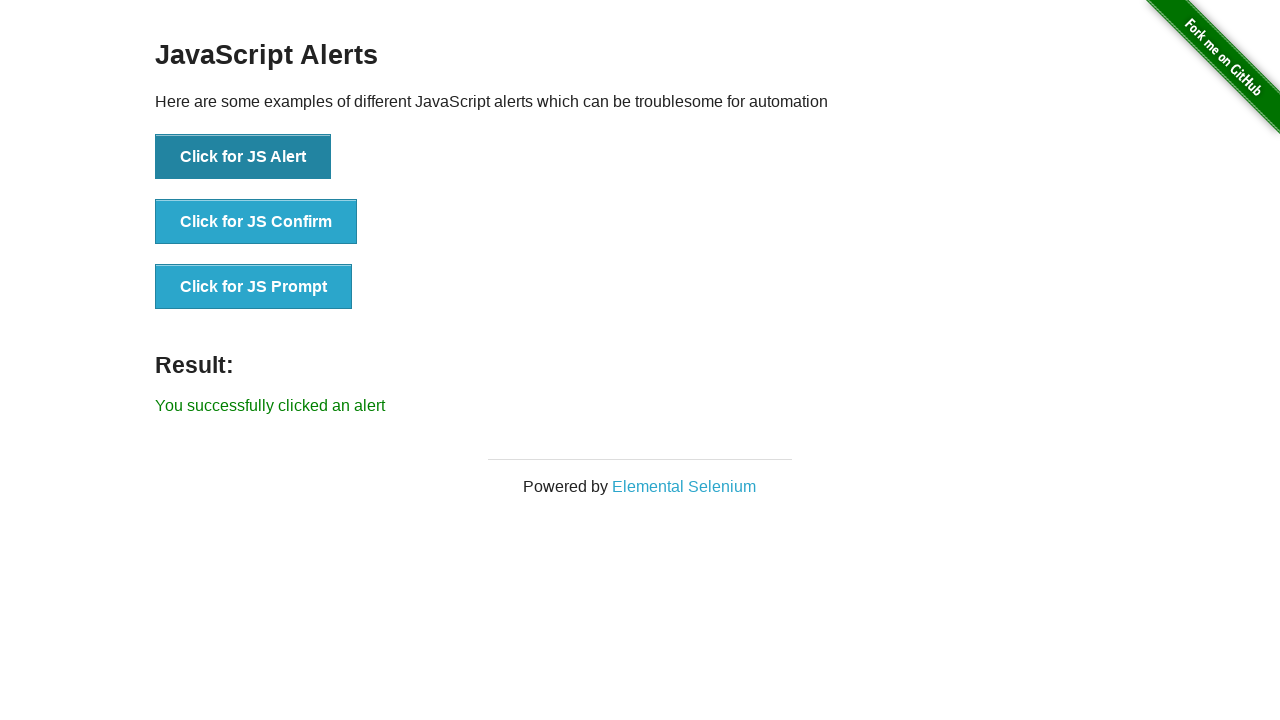